Tests if basic UI elements are present on the TV 2 Play Philips app by checking for visible elements in the DOM.

Starting URL: https://ctv.play.tv2.no/production/play/philips/index.html

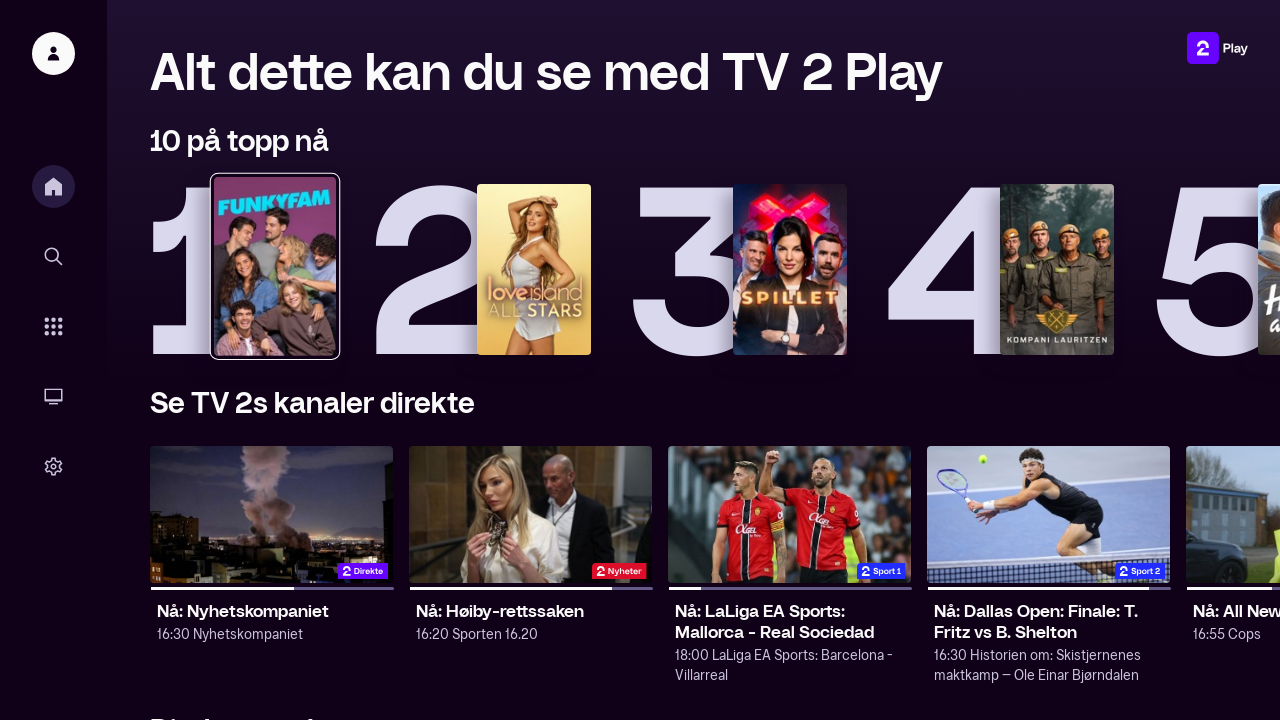

Navigated to TV 2 Play Philips app URL
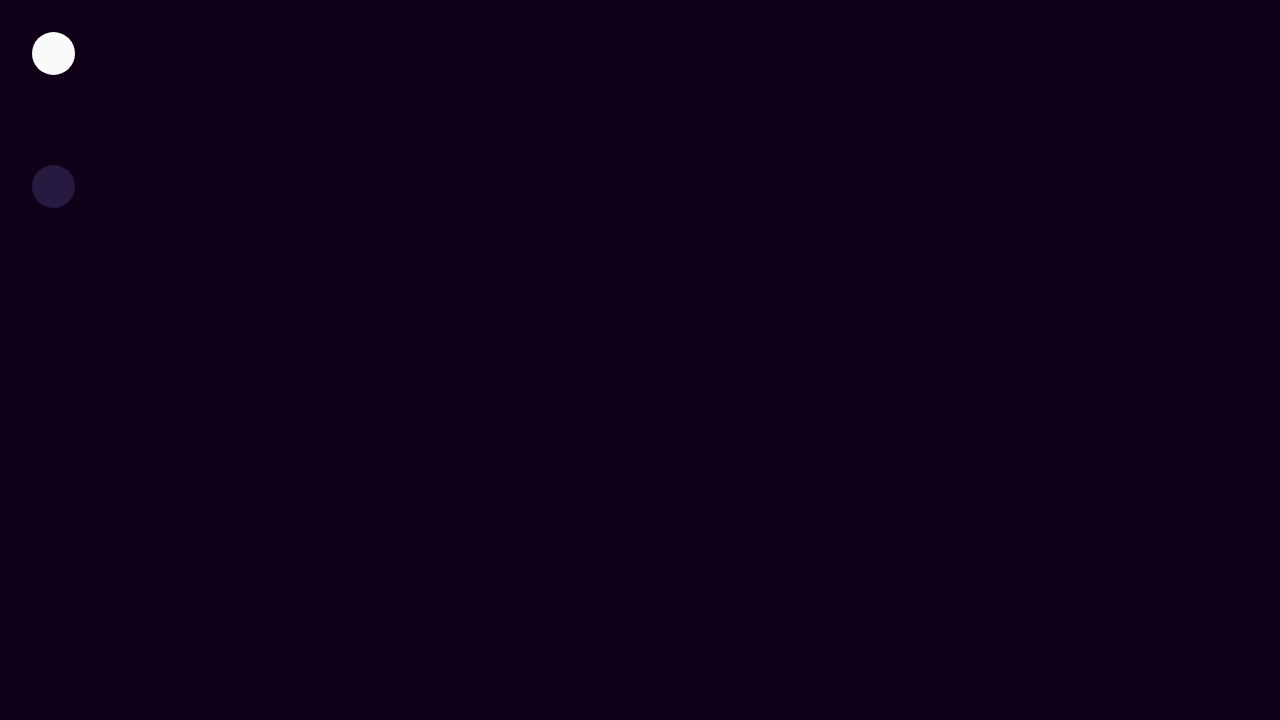

Page DOM content loaded
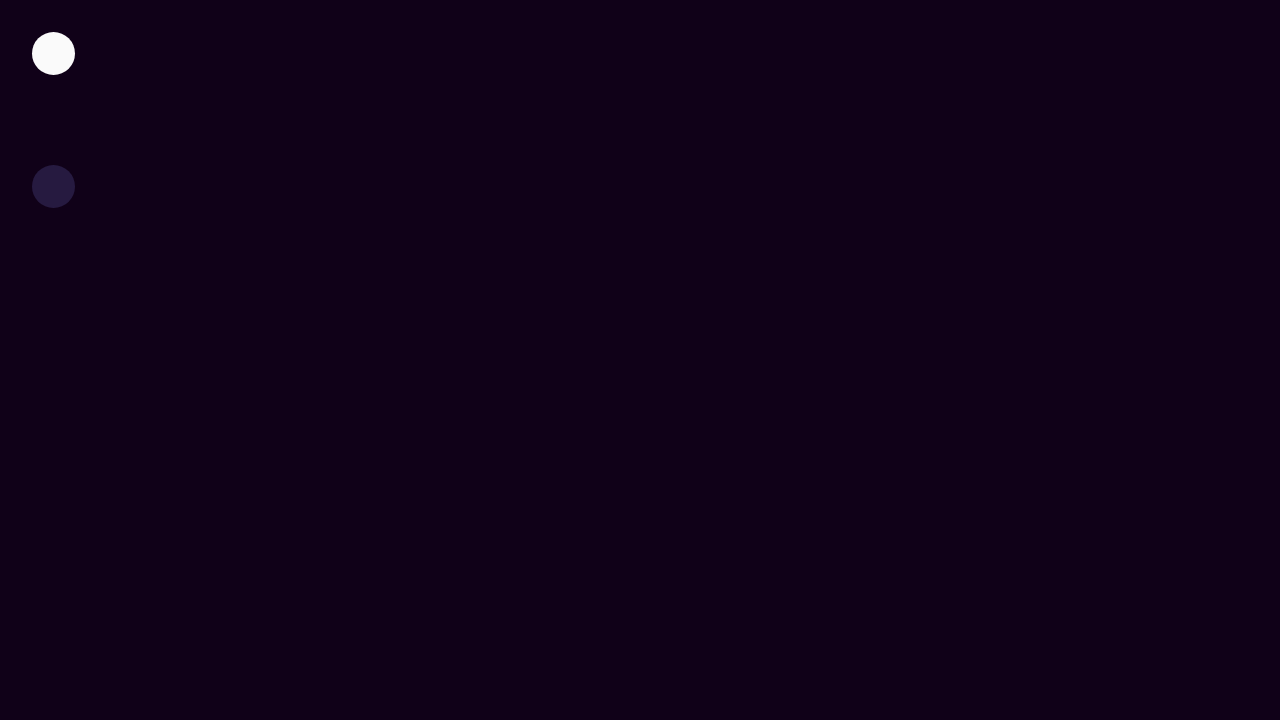

Body element is visible
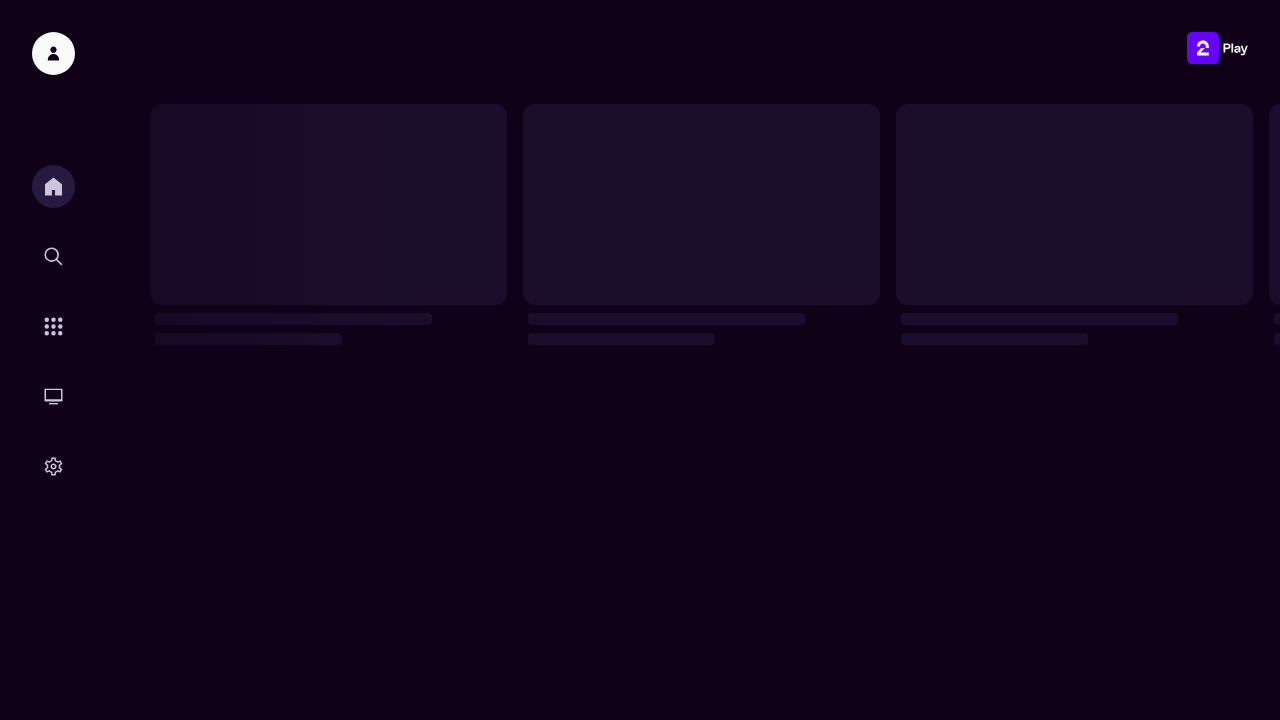

Retrieved all DOM elements within body (first 20)
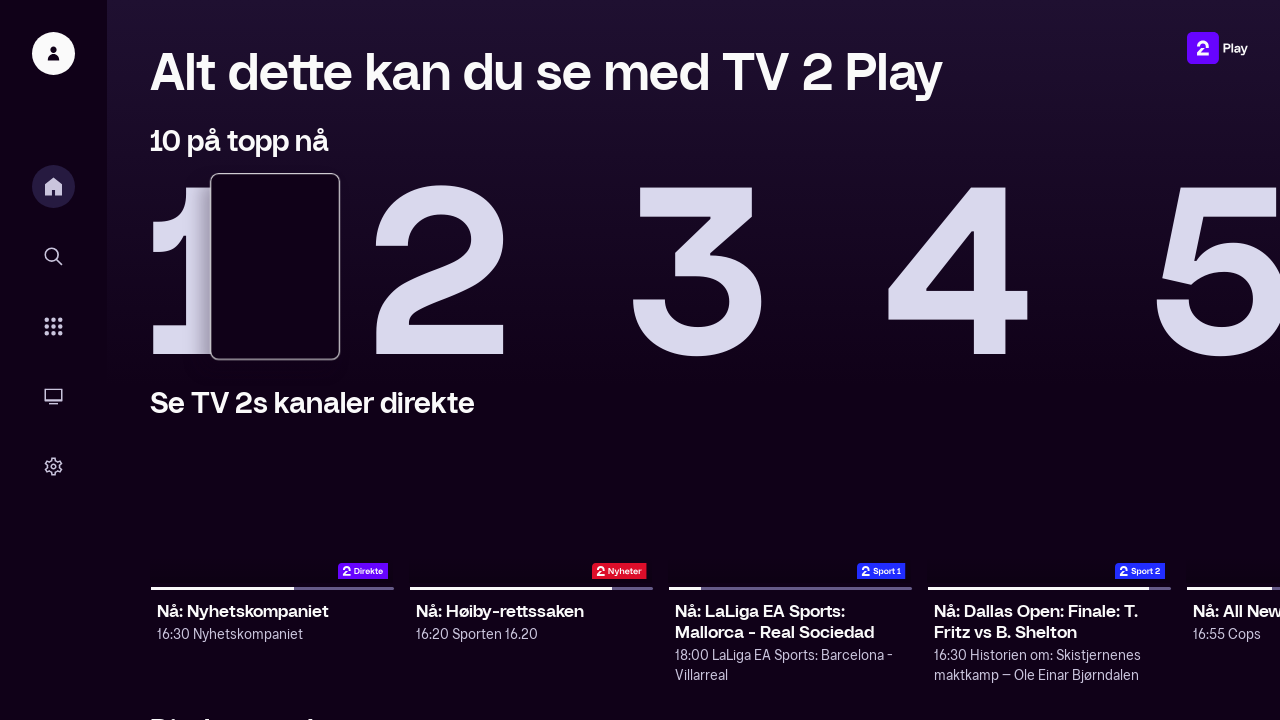

Checked visibility of DOM elements - found 20 visible elements
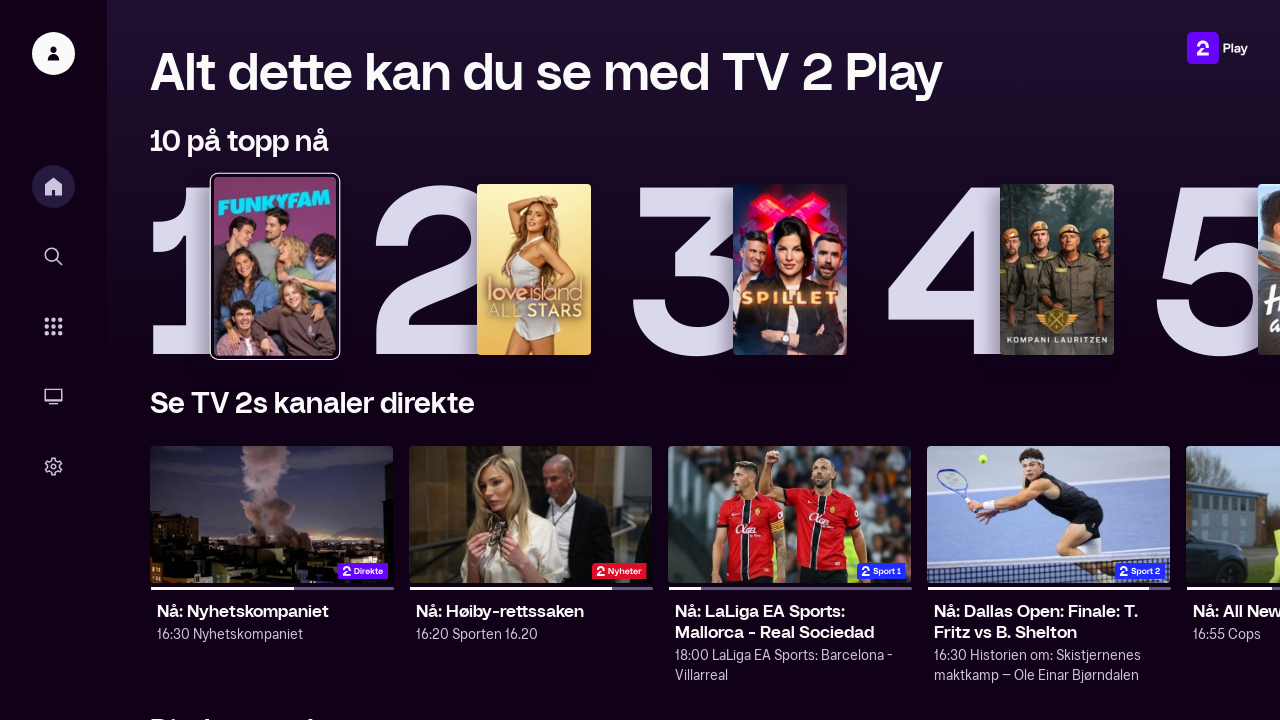

Assertion passed - visible UI elements are present in the app
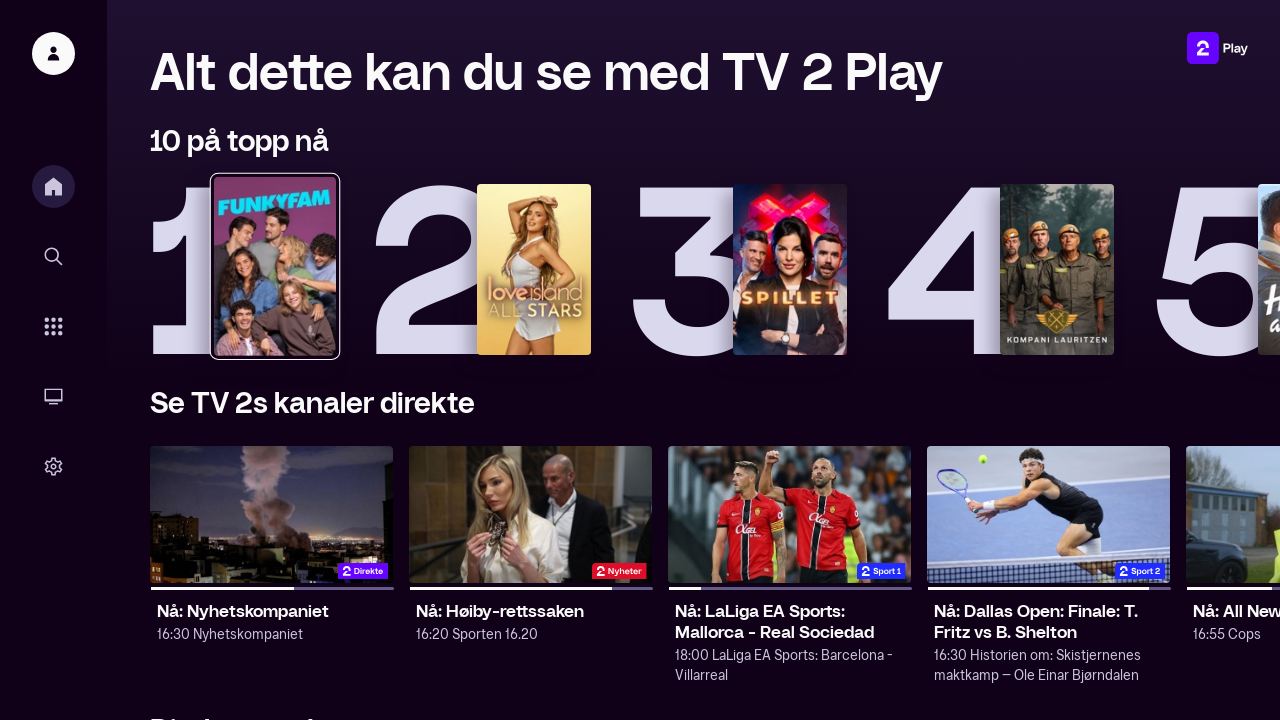

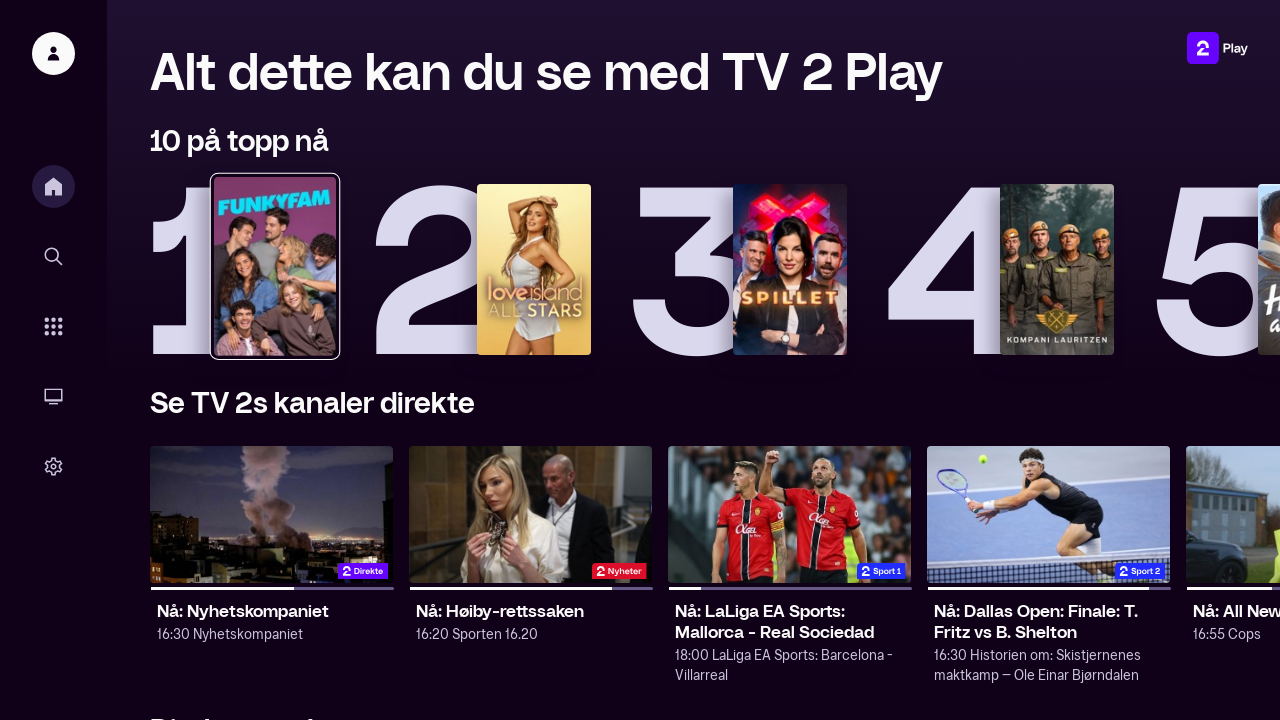